Tests the search functionality on python.org by entering a search term and clicking the submit button to display results

Starting URL: https://www.python.org/

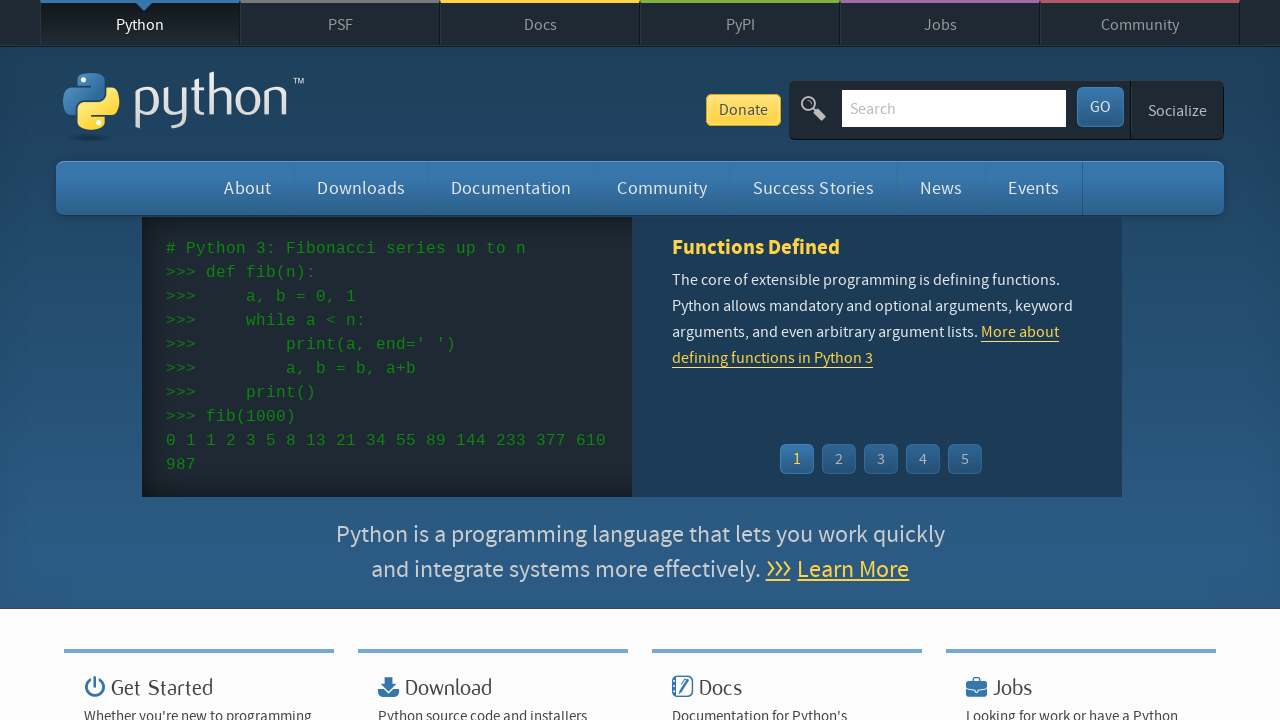

Filled search field with 'loops' on #id-search-field
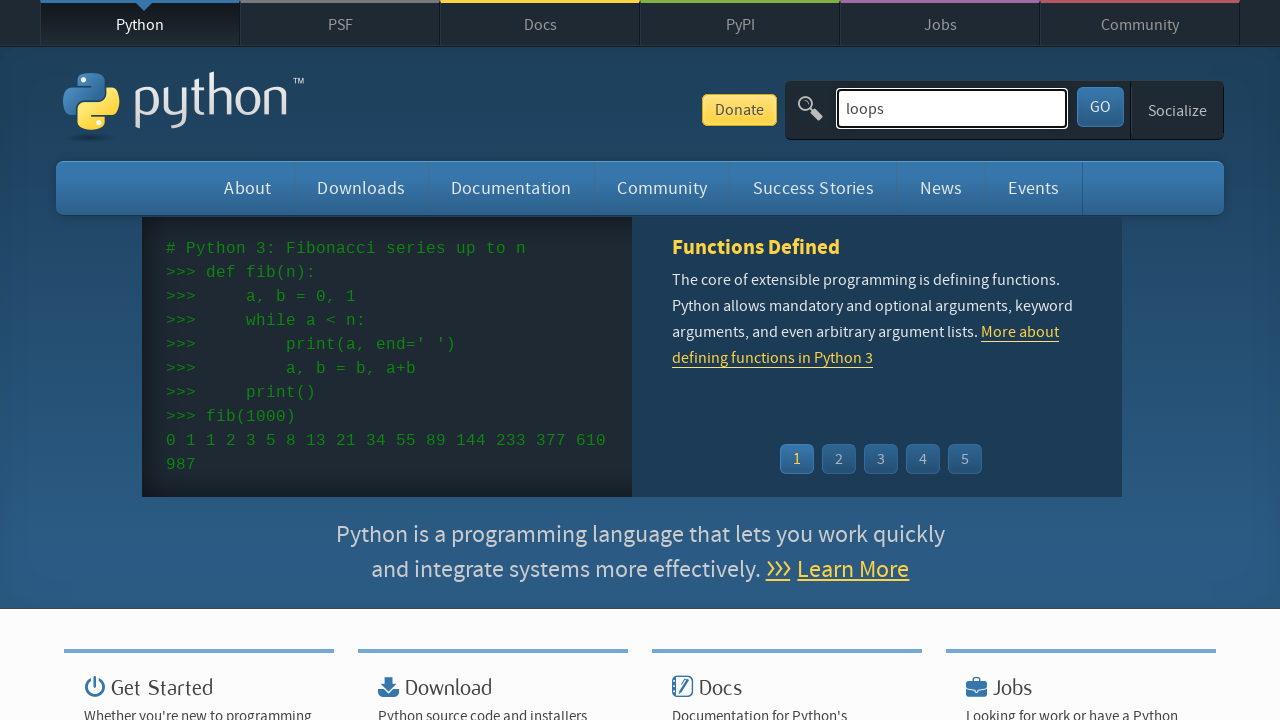

Clicked submit button to search for 'loops' at (1100, 107) on #submit
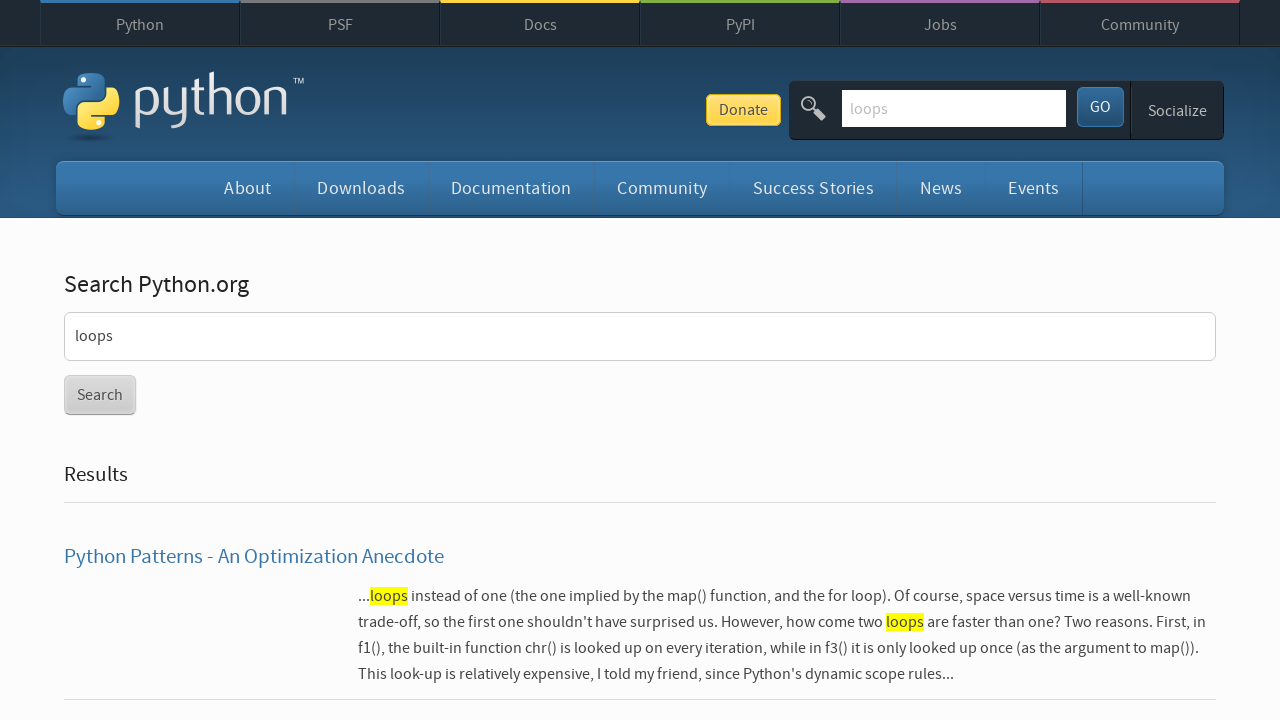

Search results loaded successfully
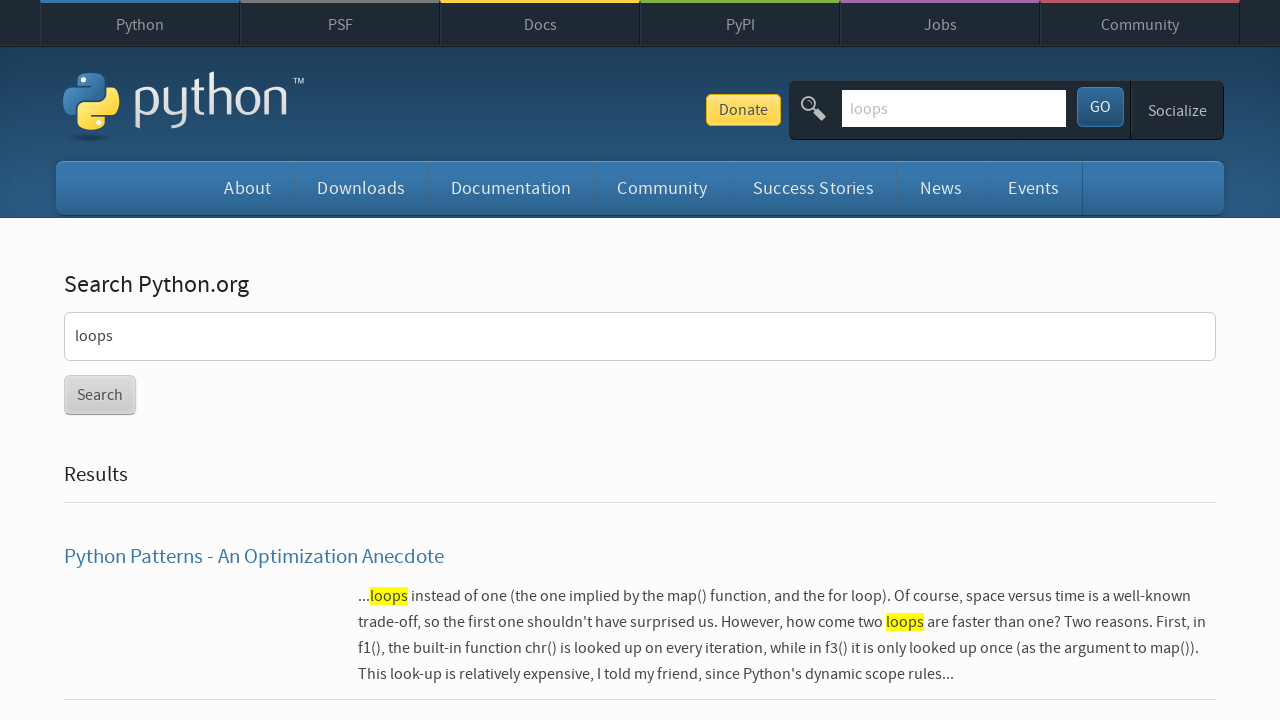

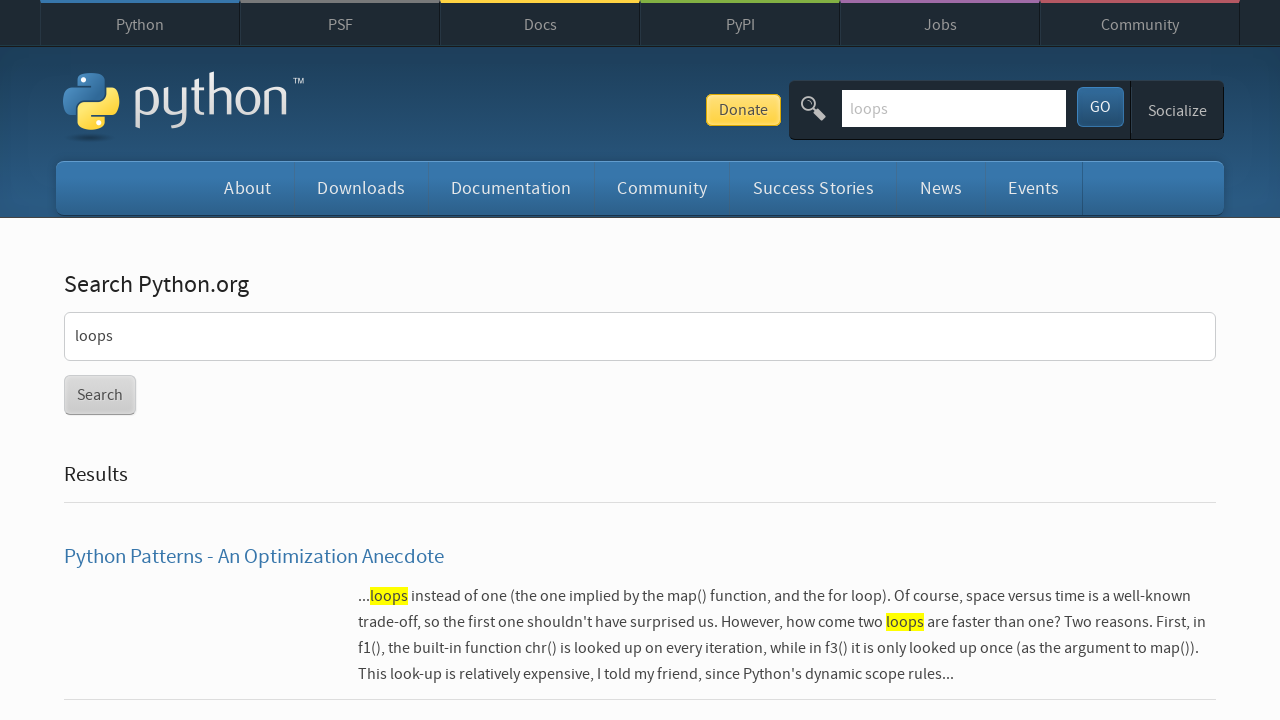